Tests mortgage calculator functionality by entering a purchase price, clicking to show advanced options, and selecting a start month from a dropdown

Starting URL: https://www.mlcalc.com

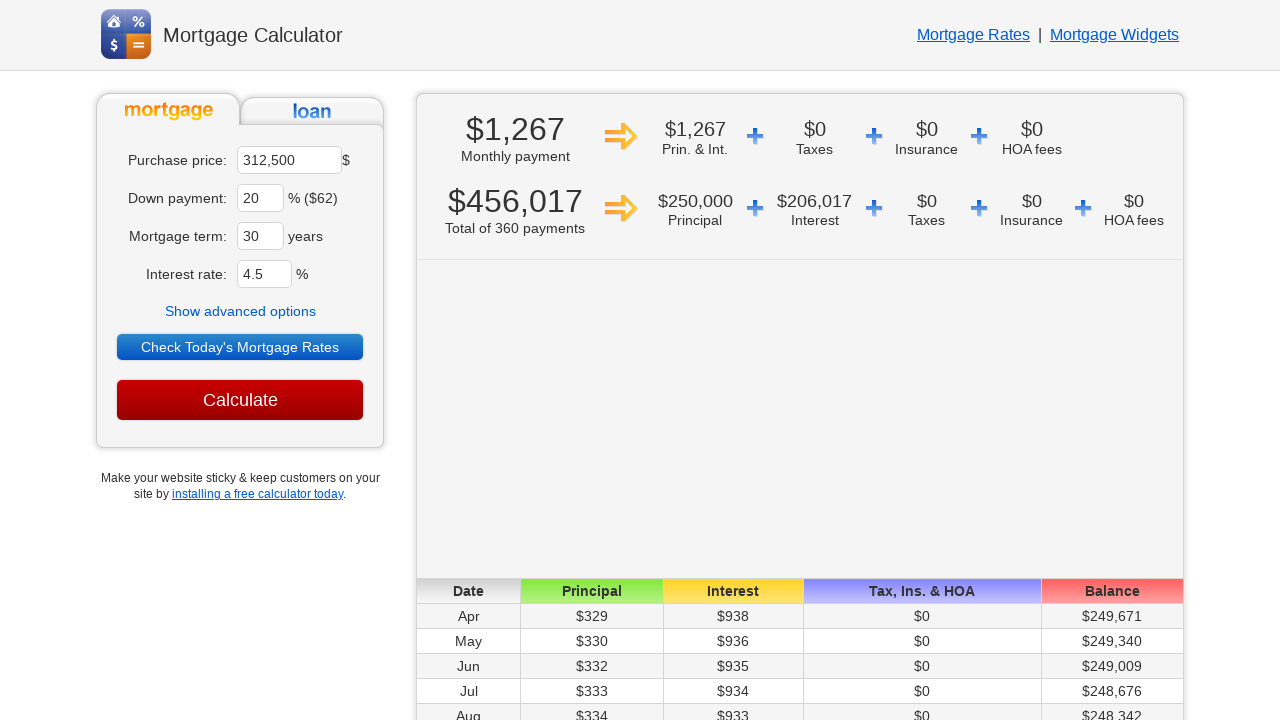

Cleared purchase price field on input#ma
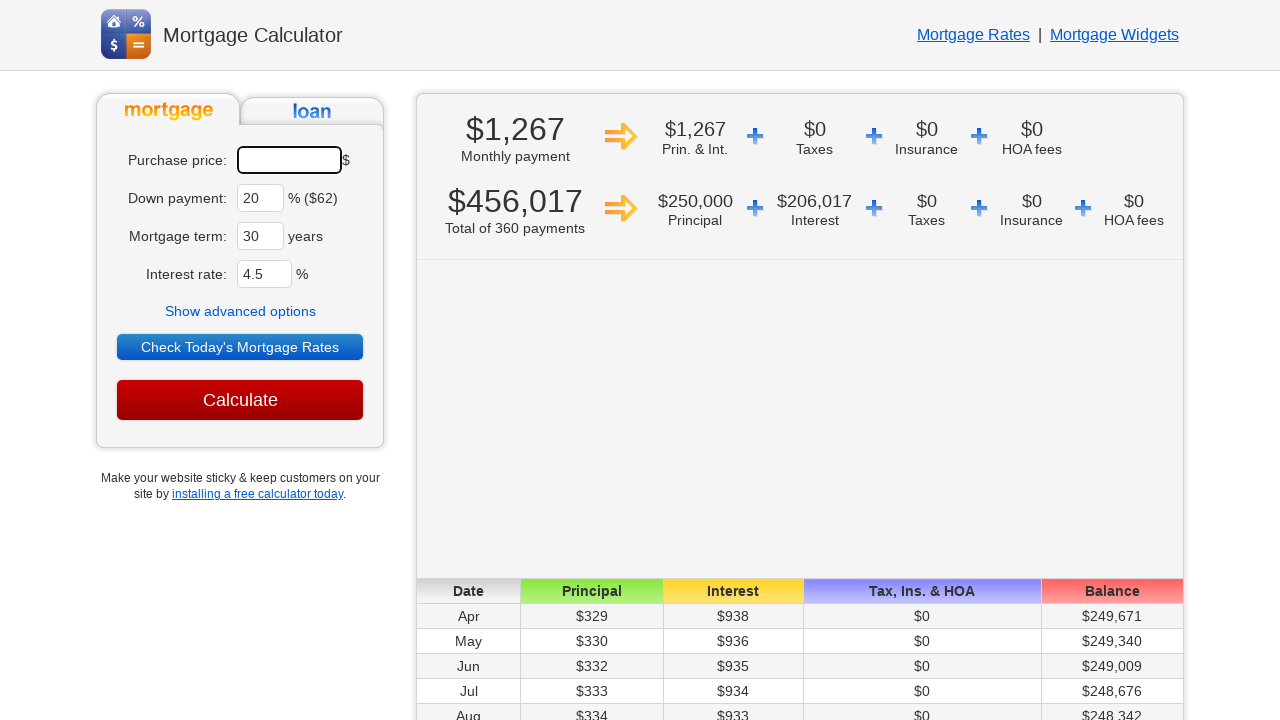

Entered purchase price of 400000 on input#ma
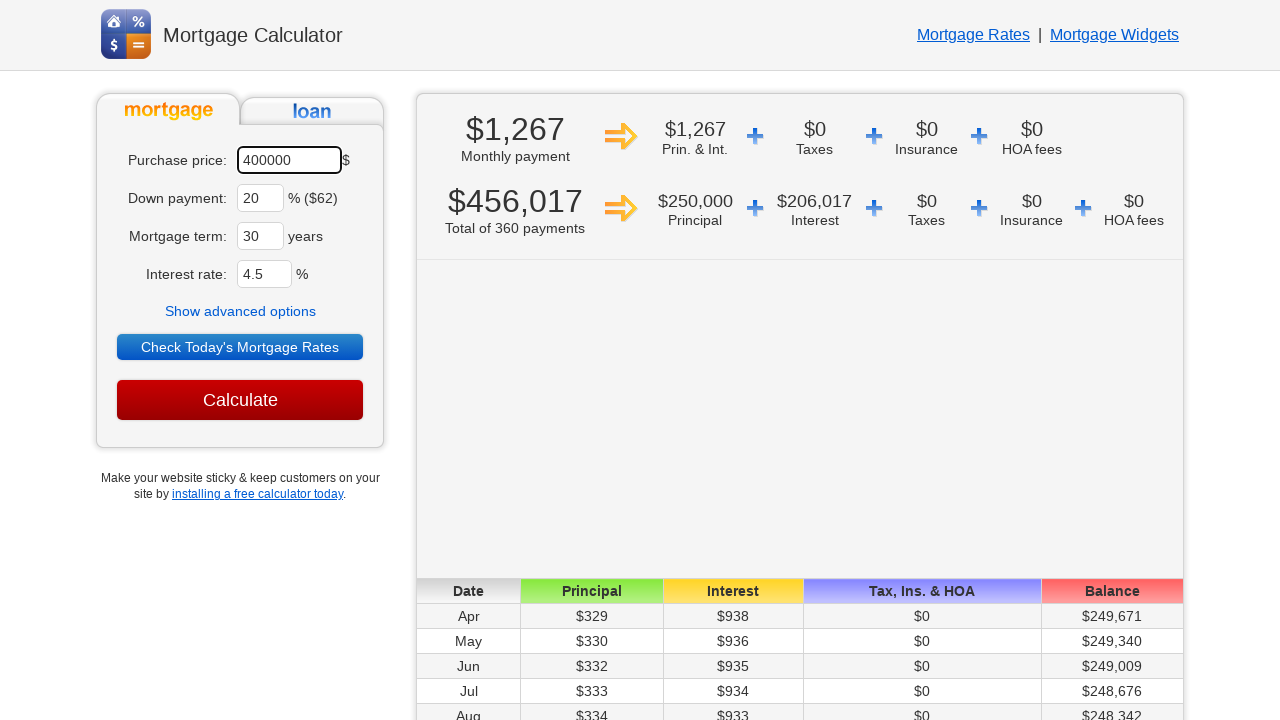

Clicked 'Show advanced options' button at (240, 311) on text=Show advanced options
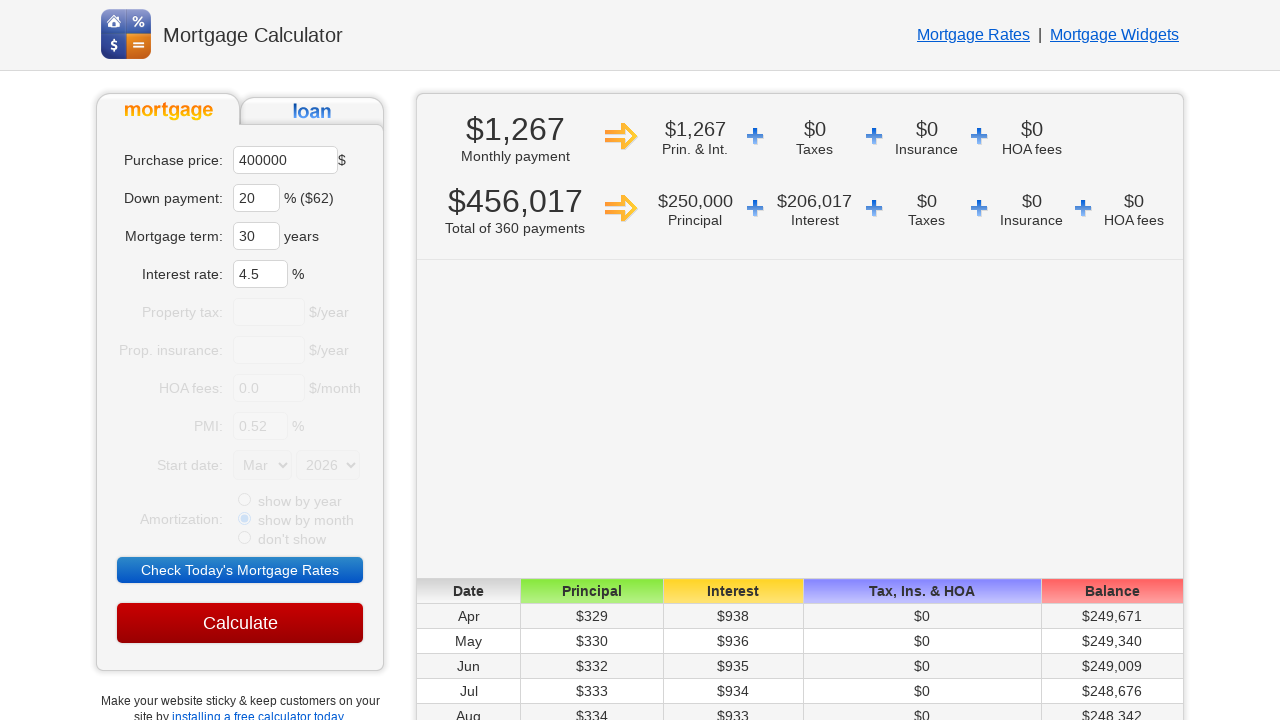

Start month dropdown became visible
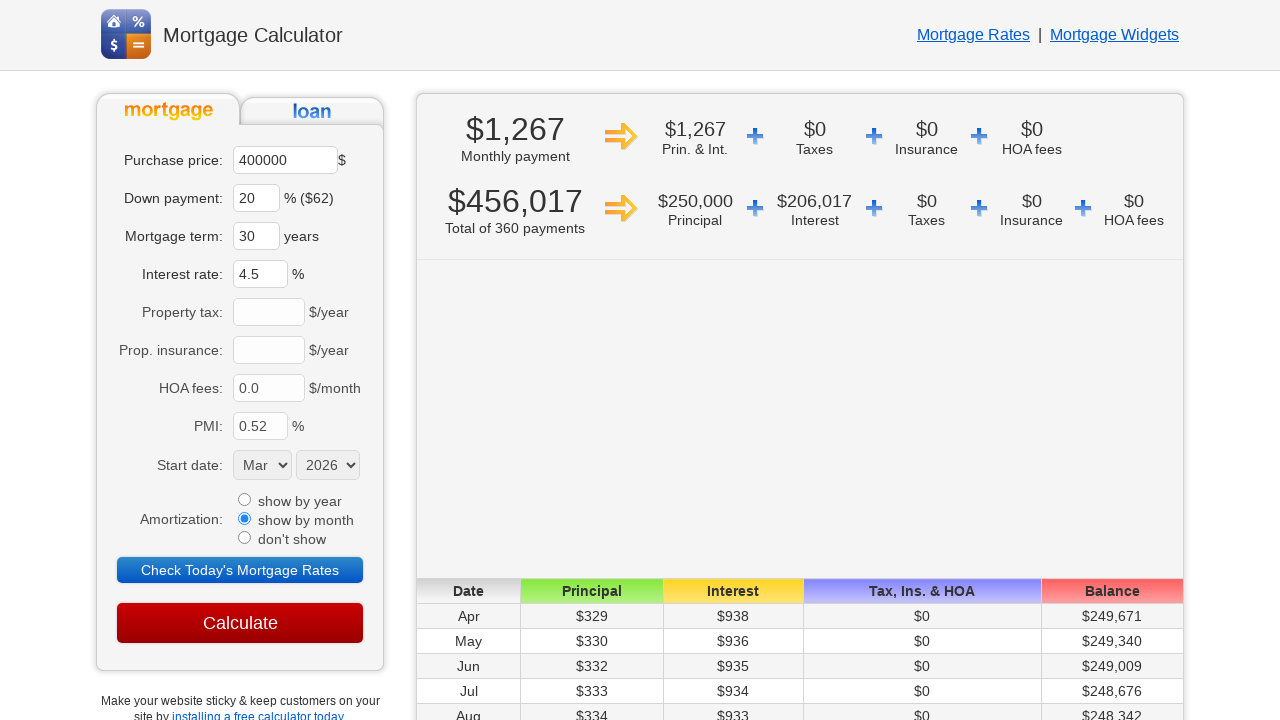

Selected 'Oct' from start month dropdown on select[name='sm']
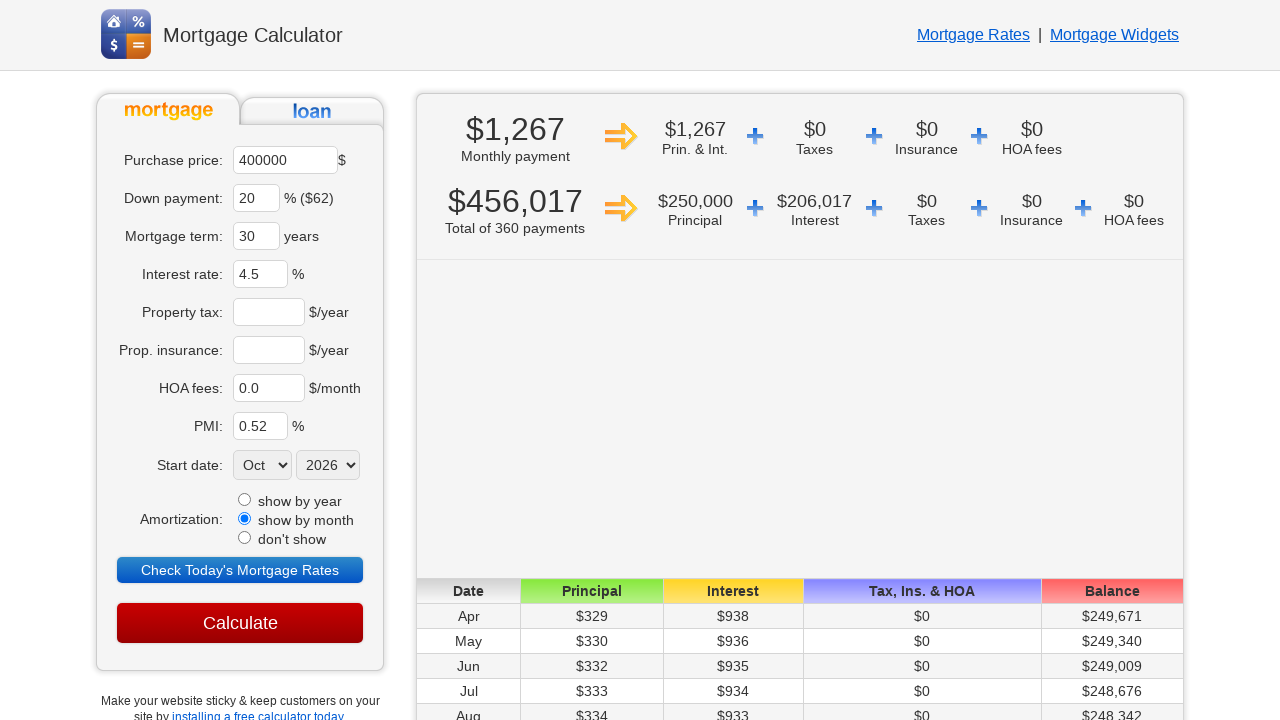

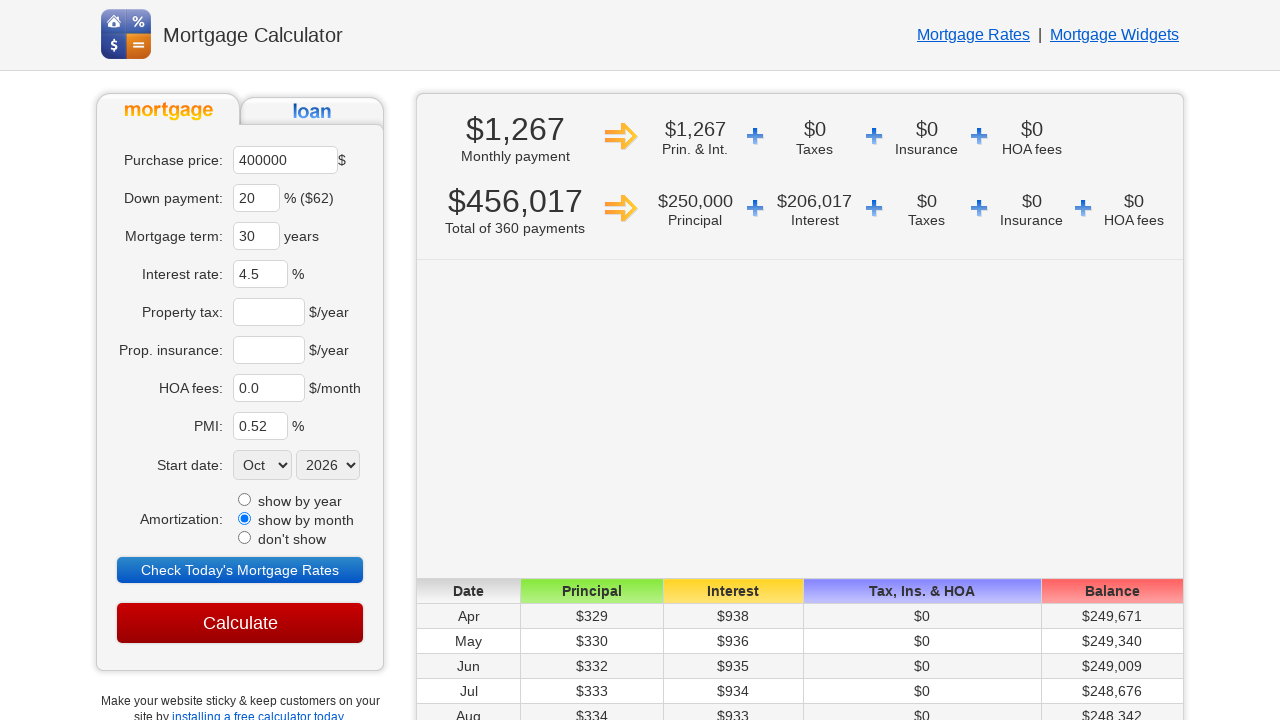